Tests that clicking Clear completed removes completed items

Starting URL: https://demo.playwright.dev/todomvc

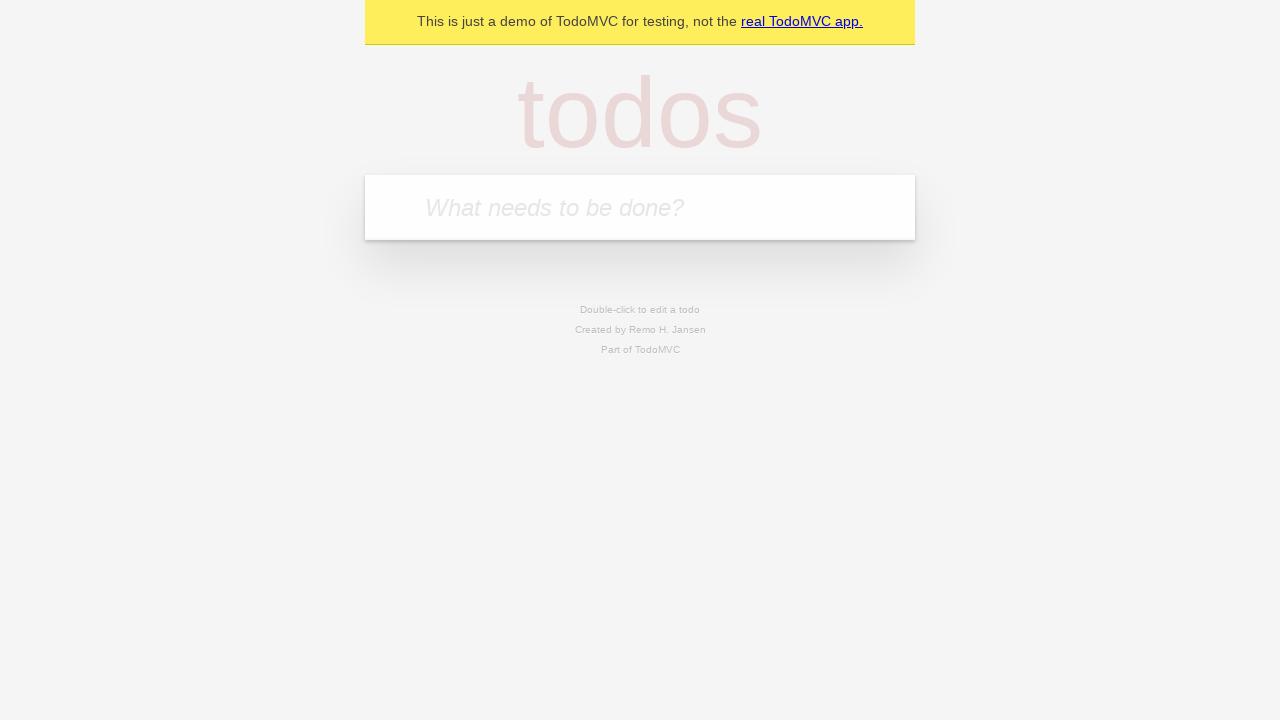

Filled todo input with 'buy some cheese' on internal:attr=[placeholder="What needs to be done?"i]
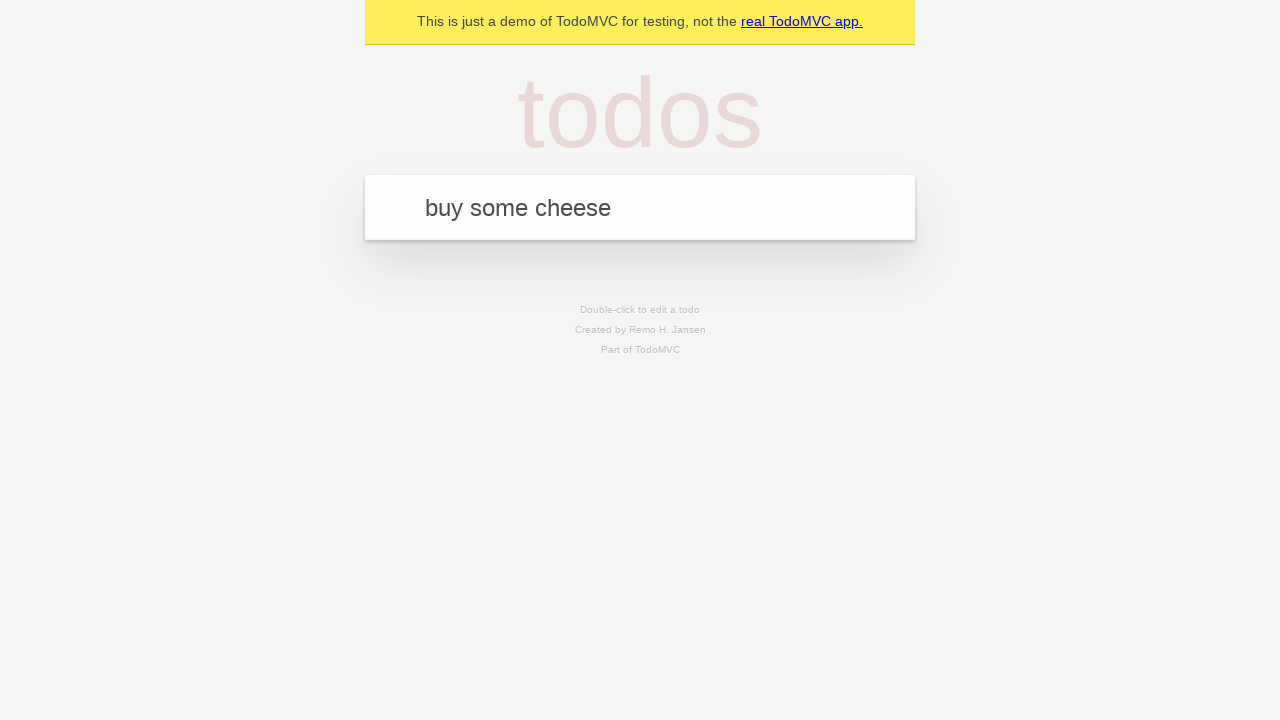

Pressed Enter to add first todo item on internal:attr=[placeholder="What needs to be done?"i]
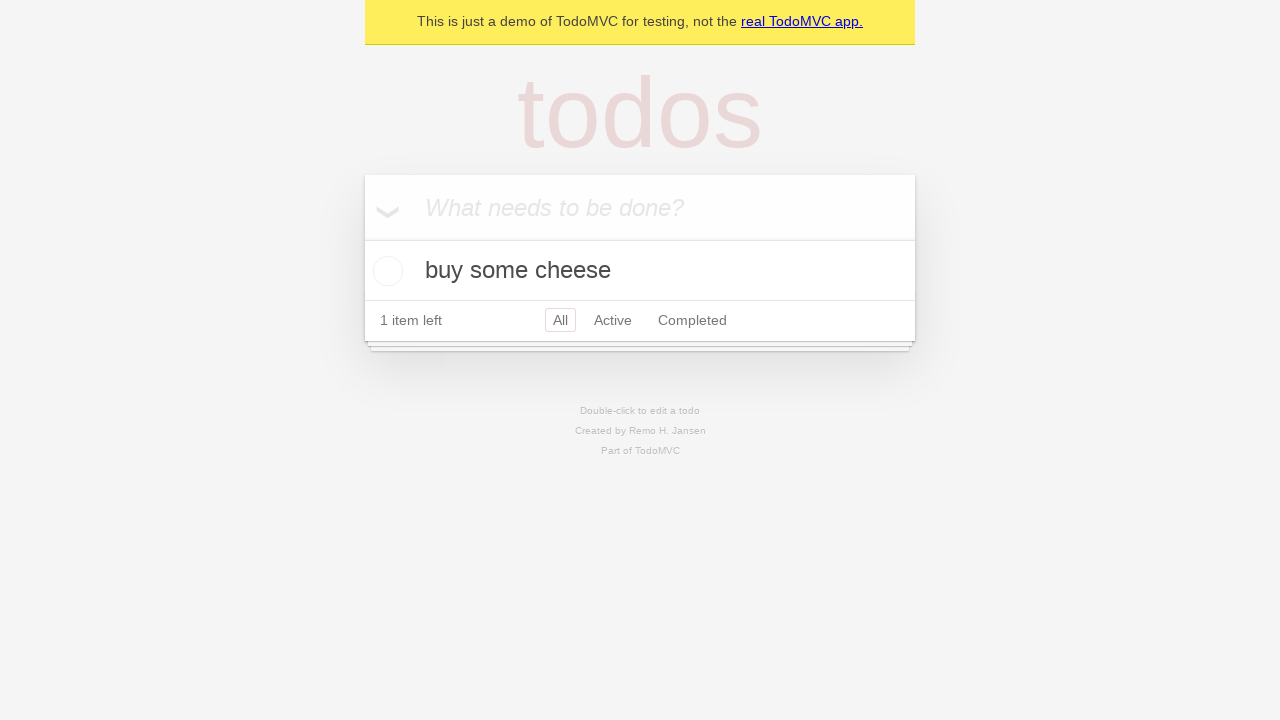

Filled todo input with 'feed the cat' on internal:attr=[placeholder="What needs to be done?"i]
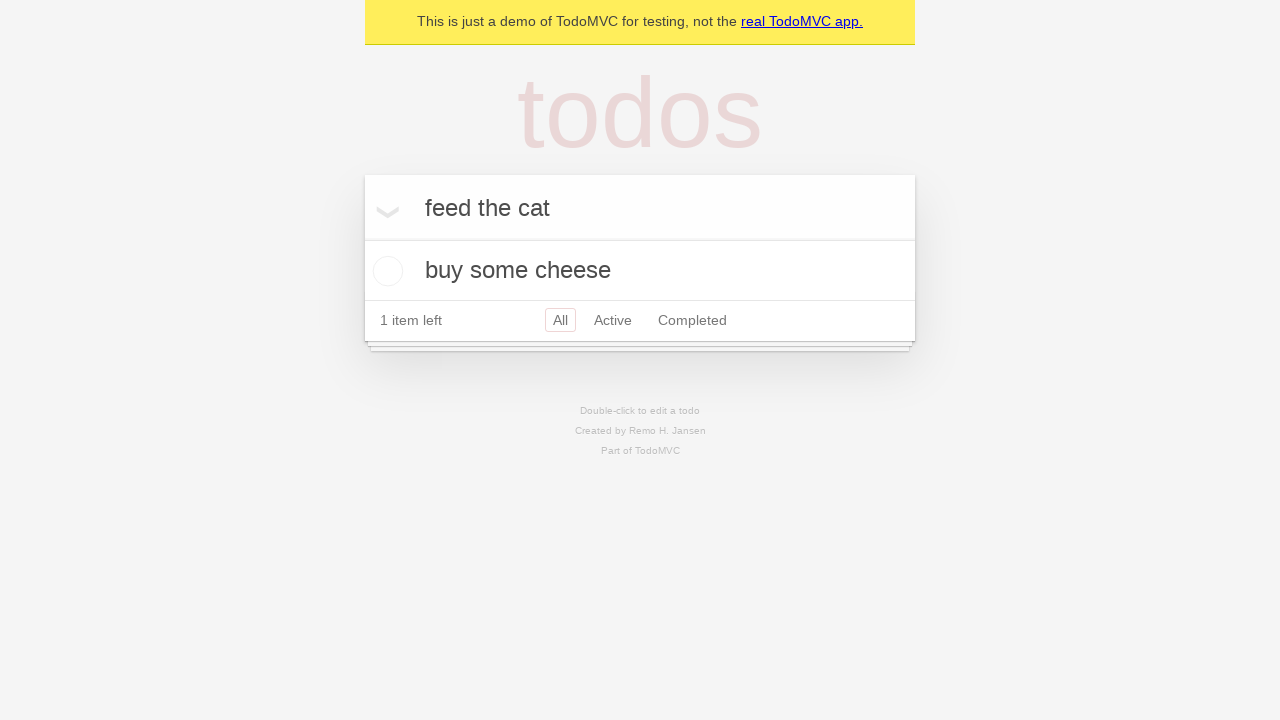

Pressed Enter to add second todo item on internal:attr=[placeholder="What needs to be done?"i]
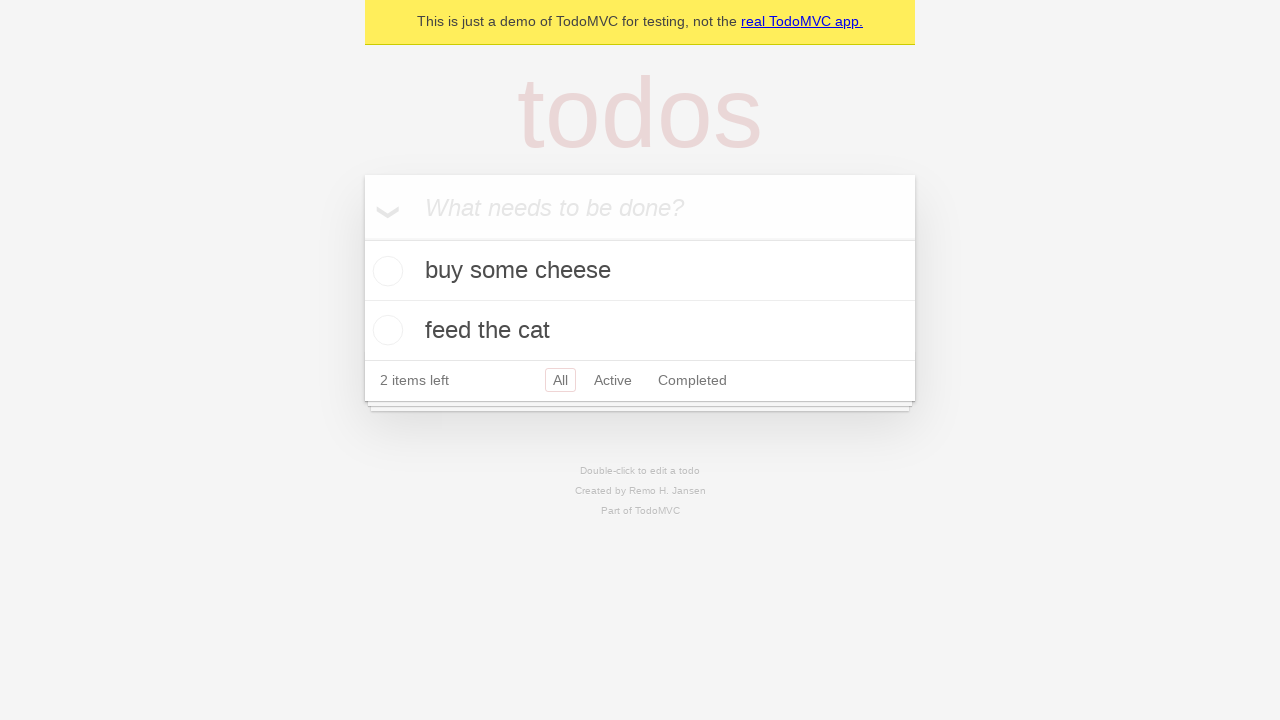

Filled todo input with 'book a doctors appointment' on internal:attr=[placeholder="What needs to be done?"i]
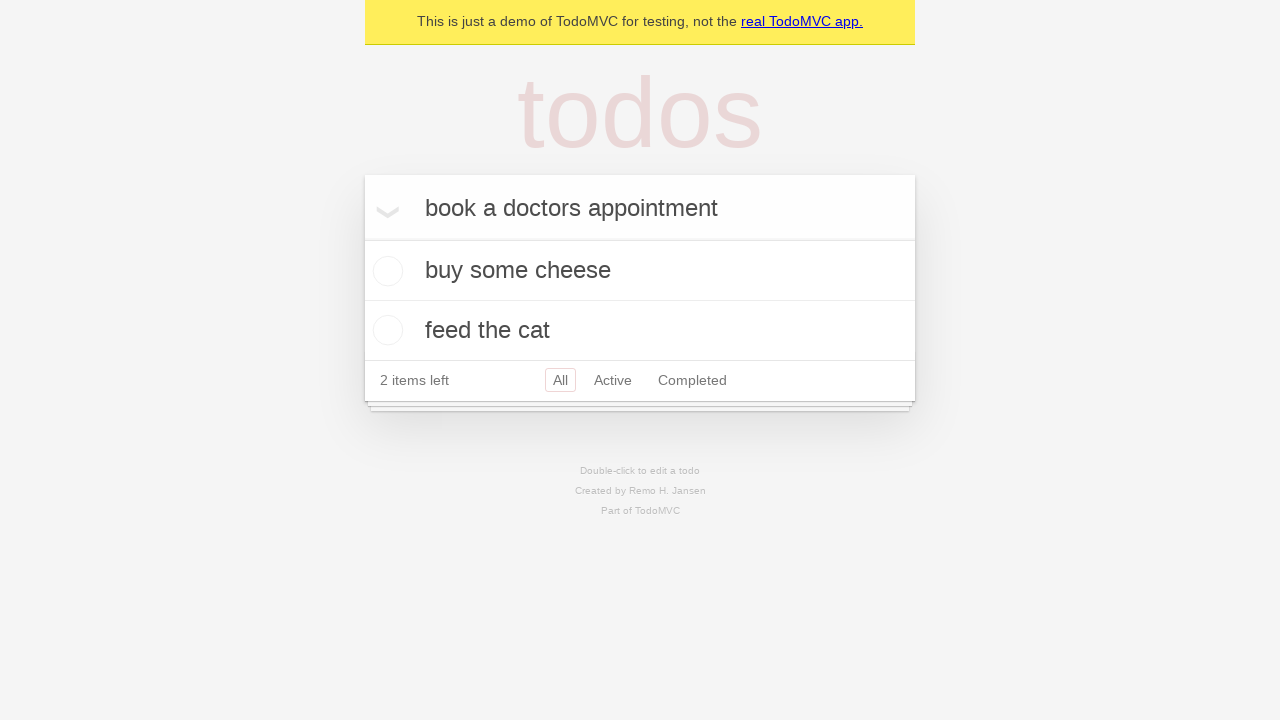

Pressed Enter to add third todo item on internal:attr=[placeholder="What needs to be done?"i]
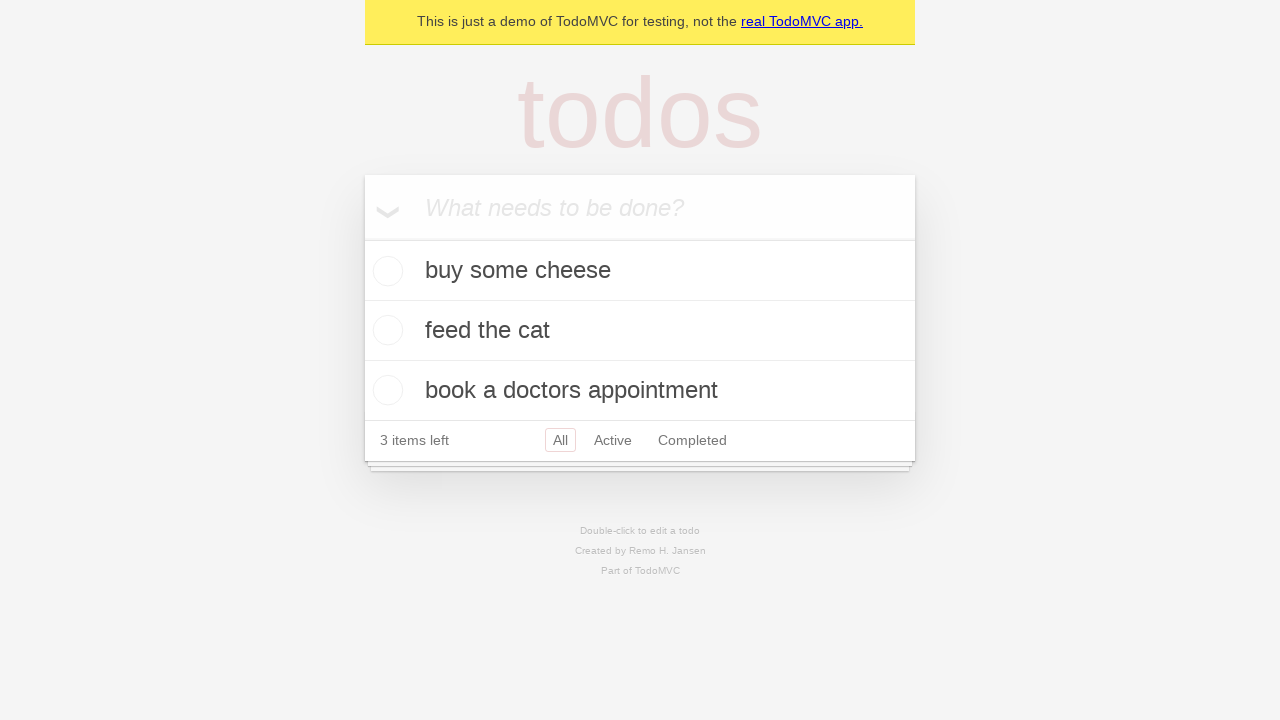

Waited for todo items to appear
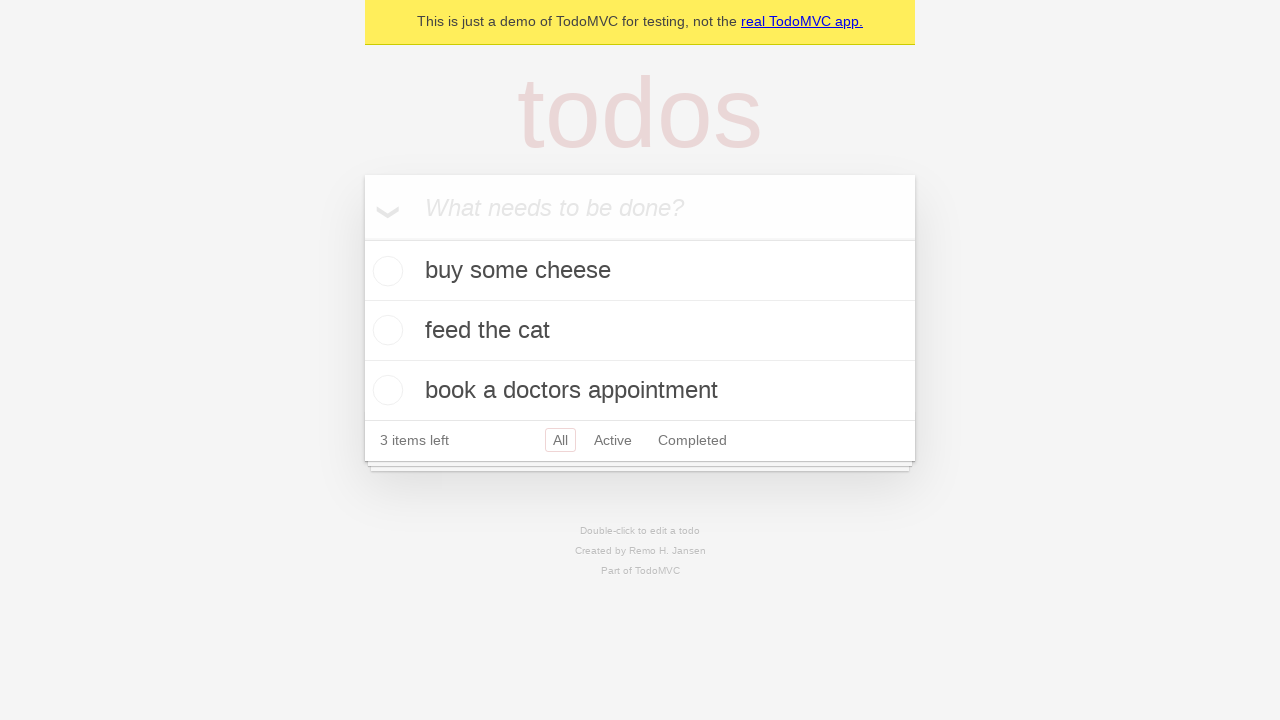

Checked the checkbox for second todo item 'feed the cat' at (385, 330) on internal:testid=[data-testid="todo-item"s] >> nth=1 >> internal:role=checkbox
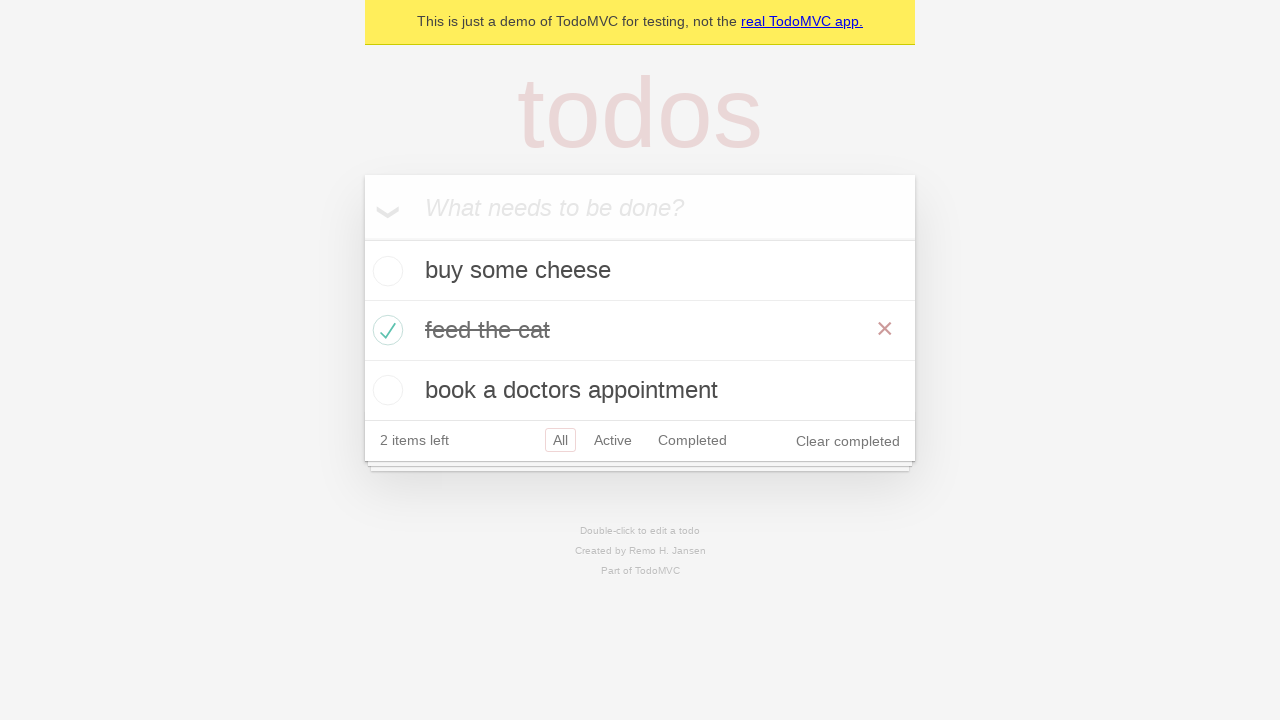

Clicked 'Clear completed' button to remove completed items at (848, 441) on internal:role=button[name="Clear completed"i]
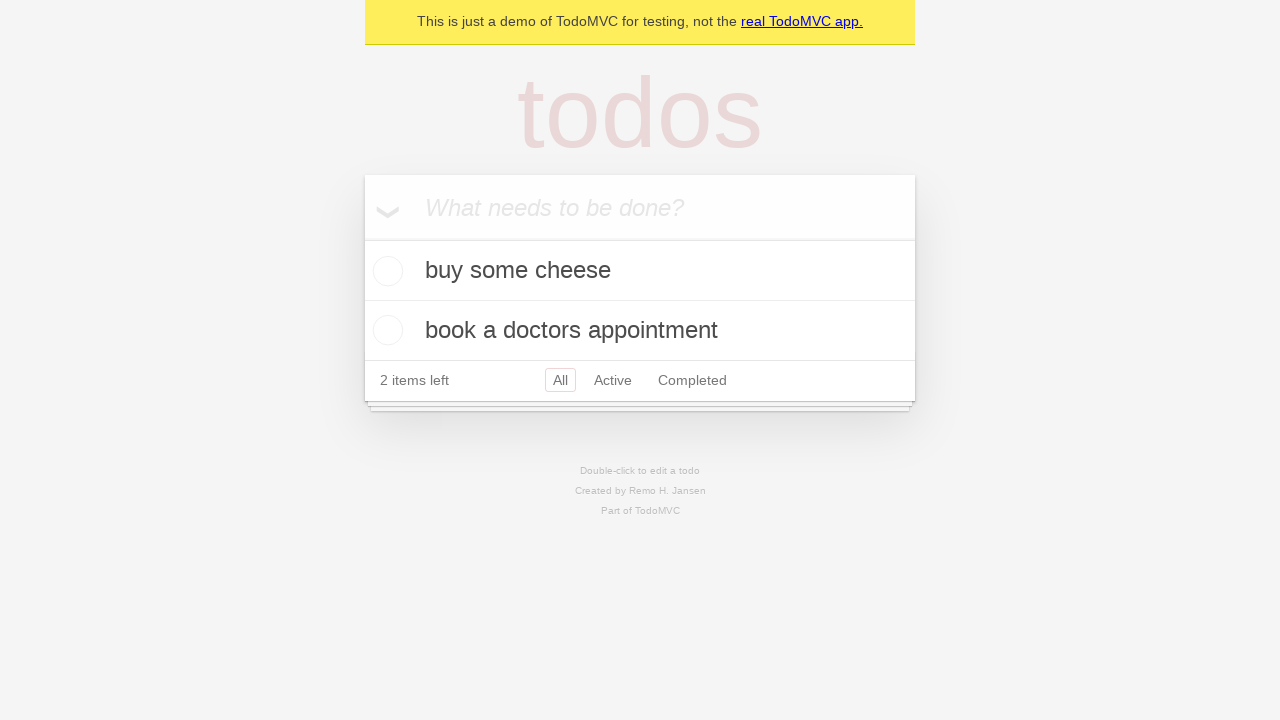

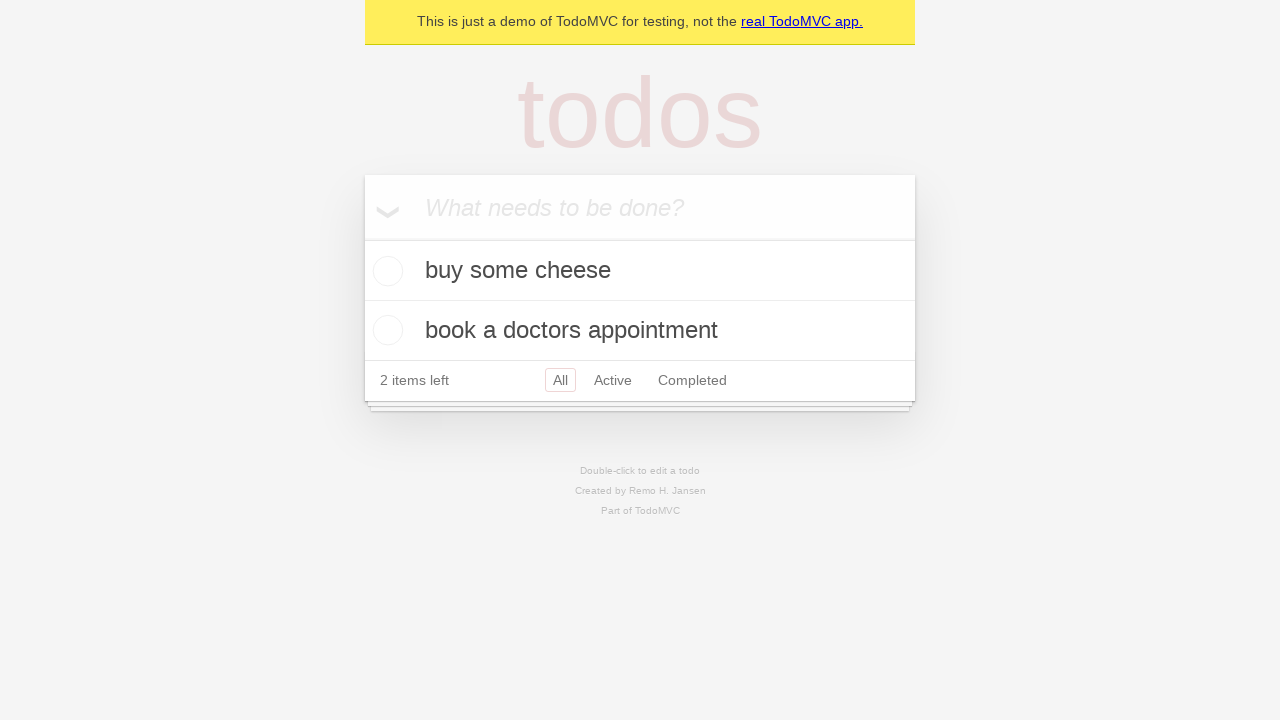